Tests window handling and alert interactions by clicking a button to open multiple windows, switching between them, and handling different types of alerts (simple, confirm, and prompt) on the alert page.

Starting URL: https://letcode.in/window

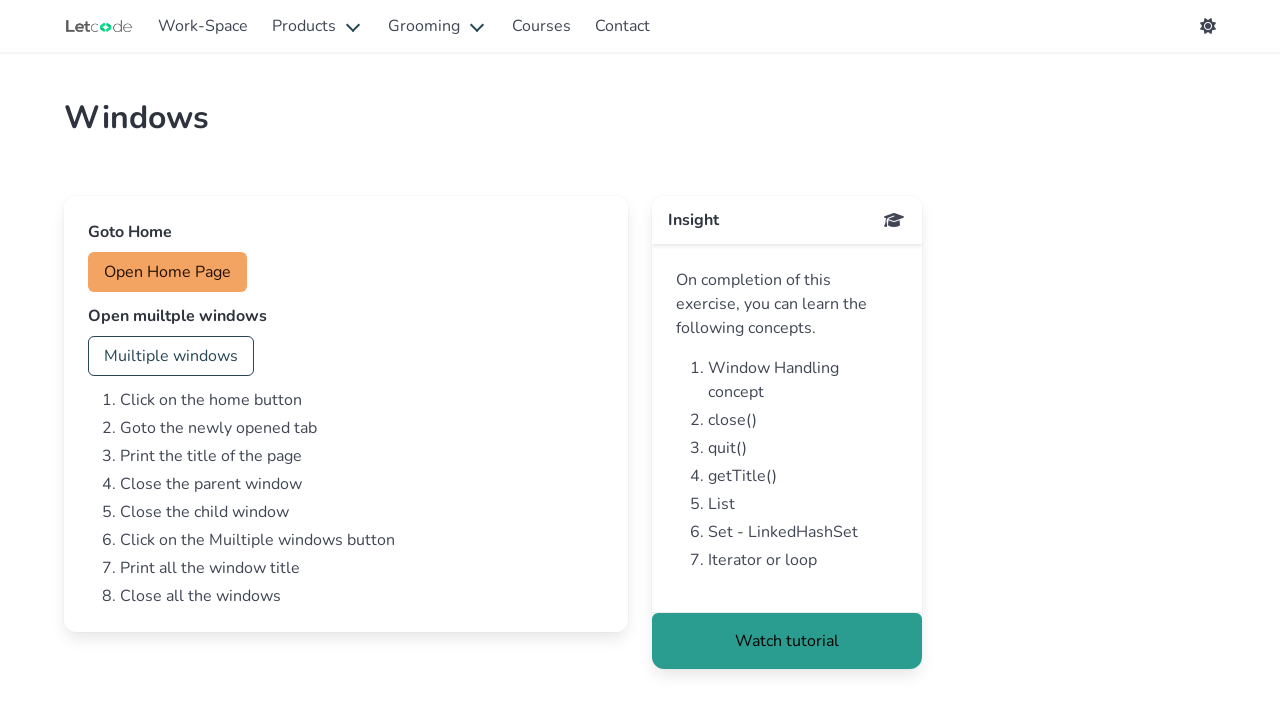

Clicked button to open multiple windows at (171, 356) on #multi
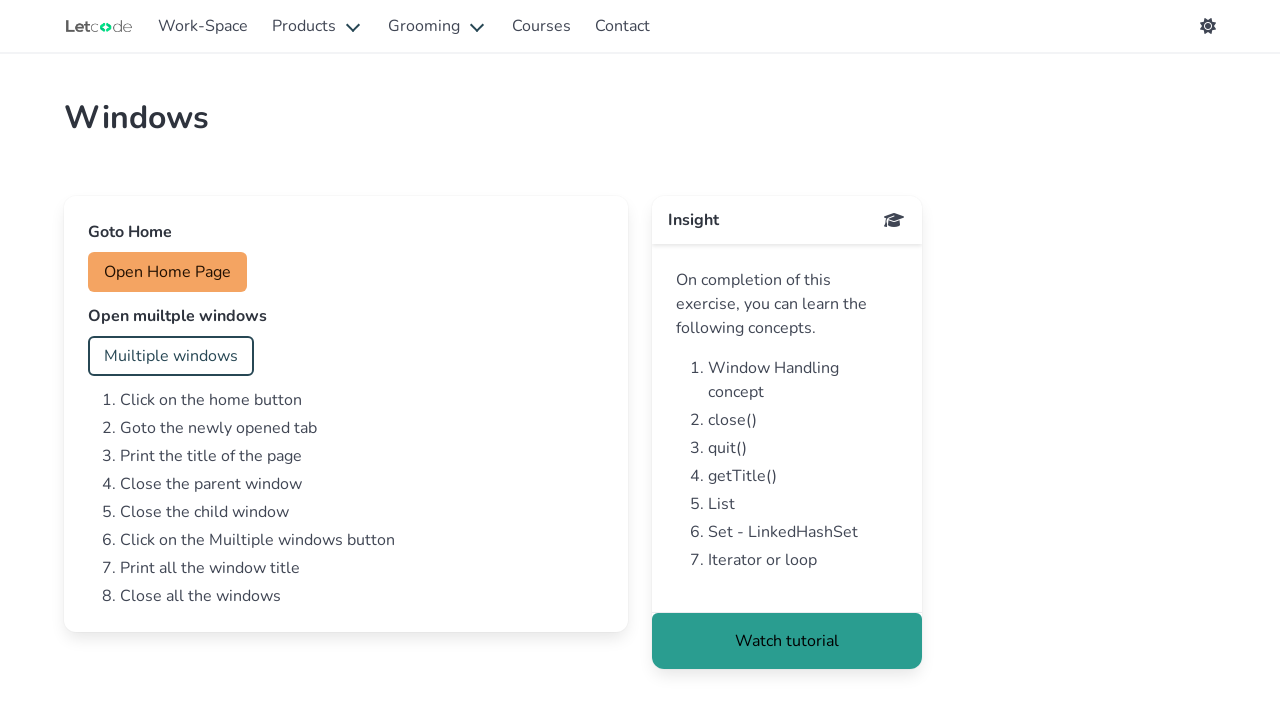

Waited for new windows/tabs to open
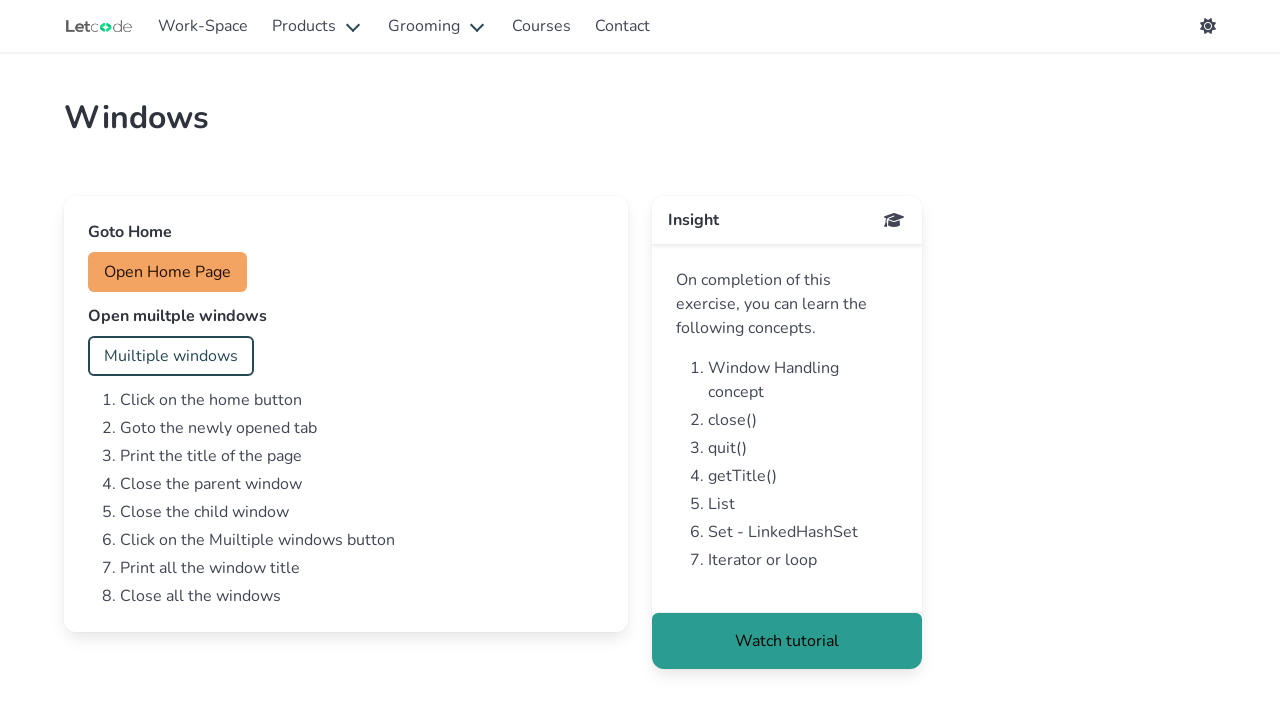

Retrieved all pages from context
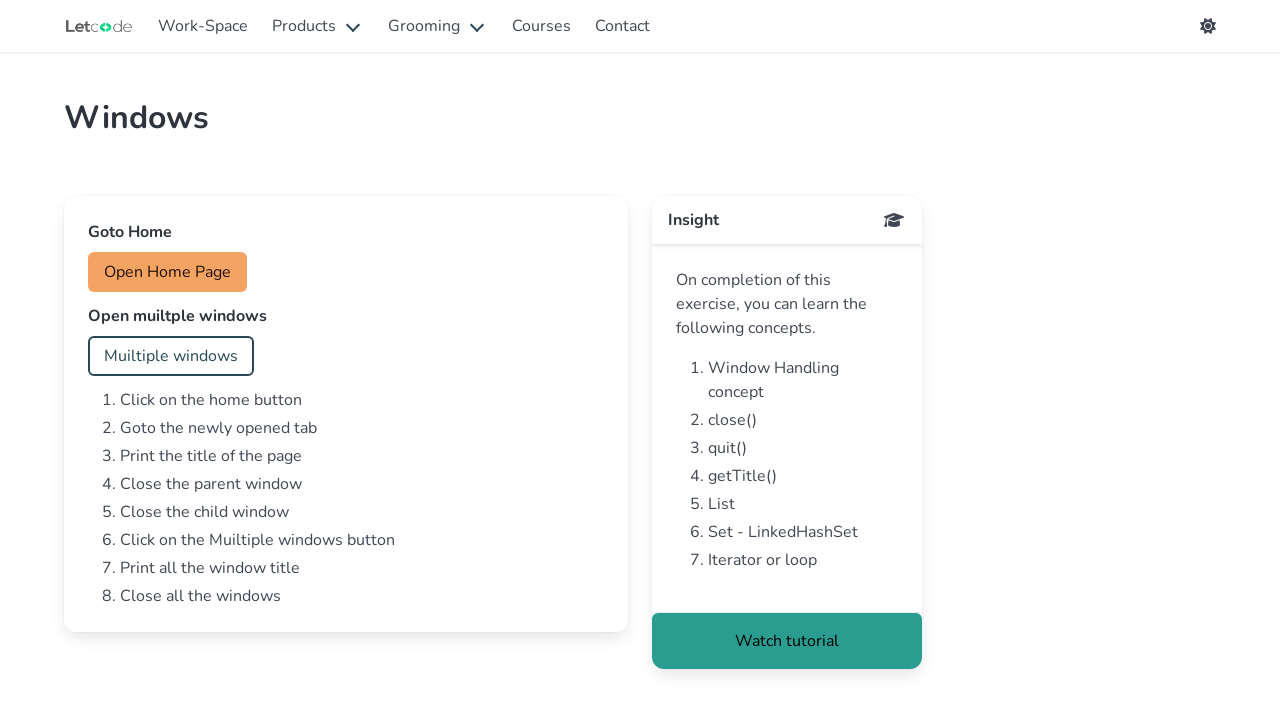

Checking page URL: https://letcode.in/window
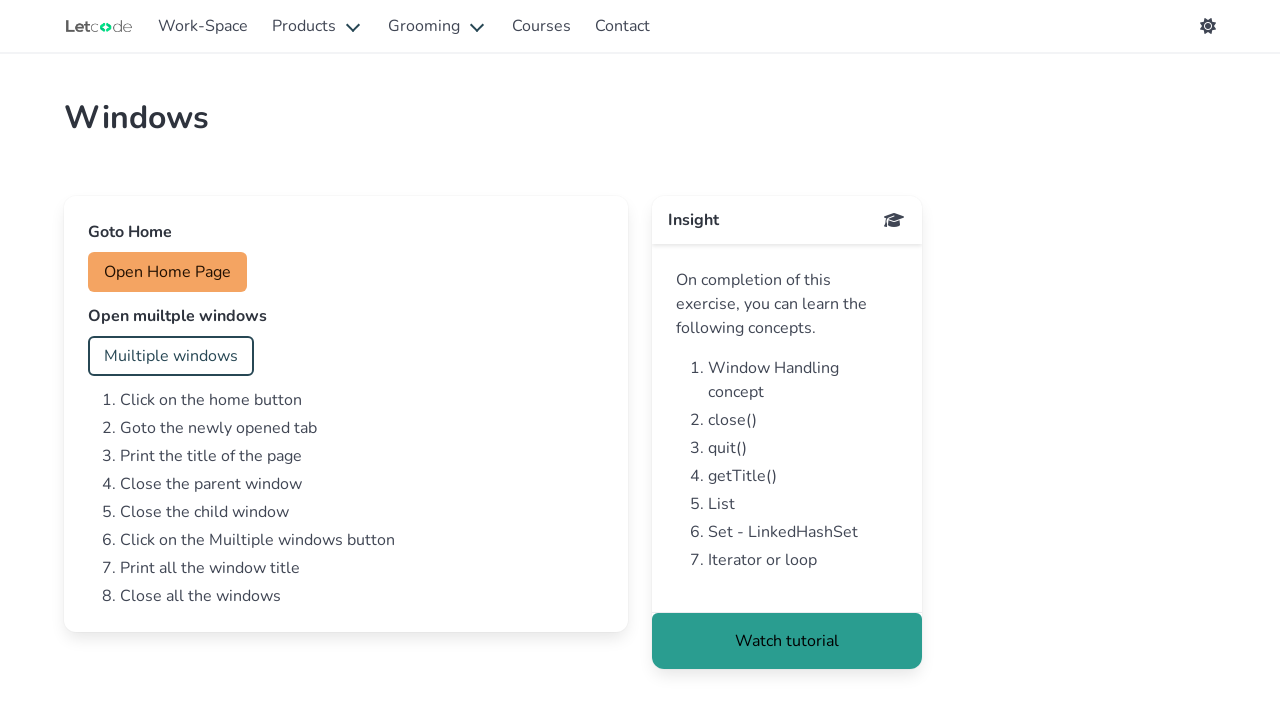

Checking page URL: https://letcode.in/alert
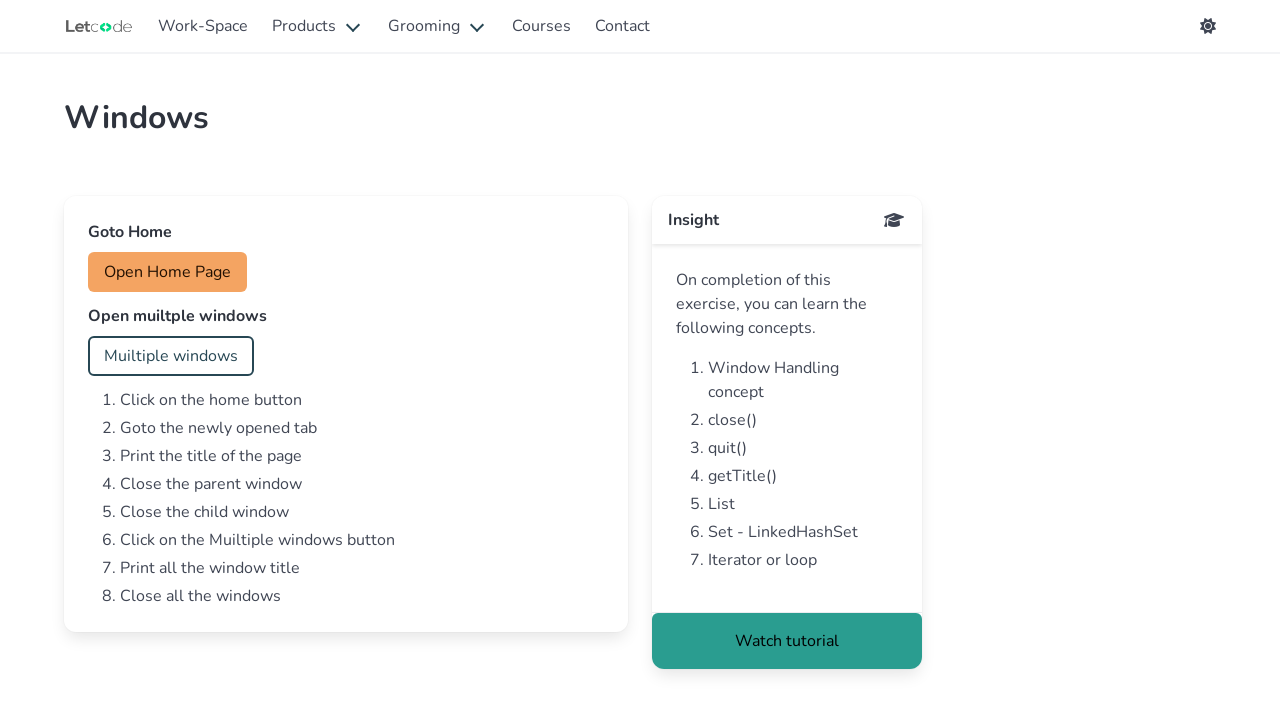

Switched to alert page
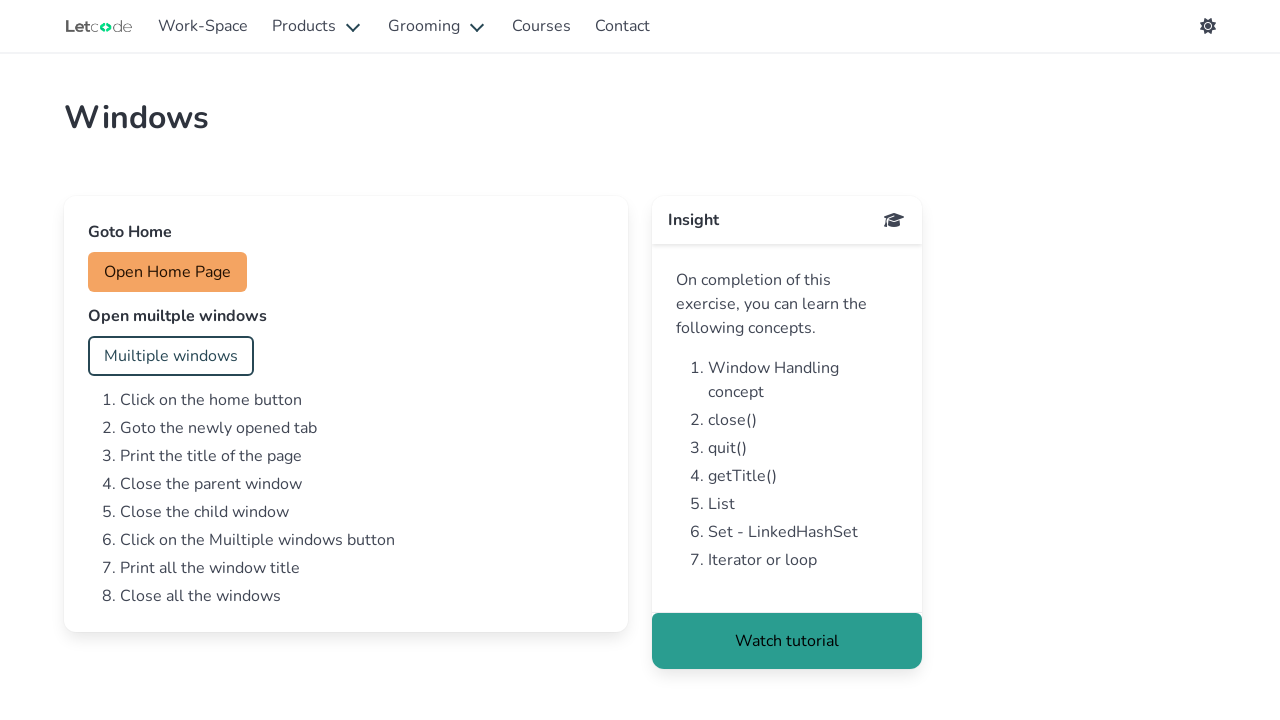

Clicked accept button for simple alert at (150, 272) on #accept
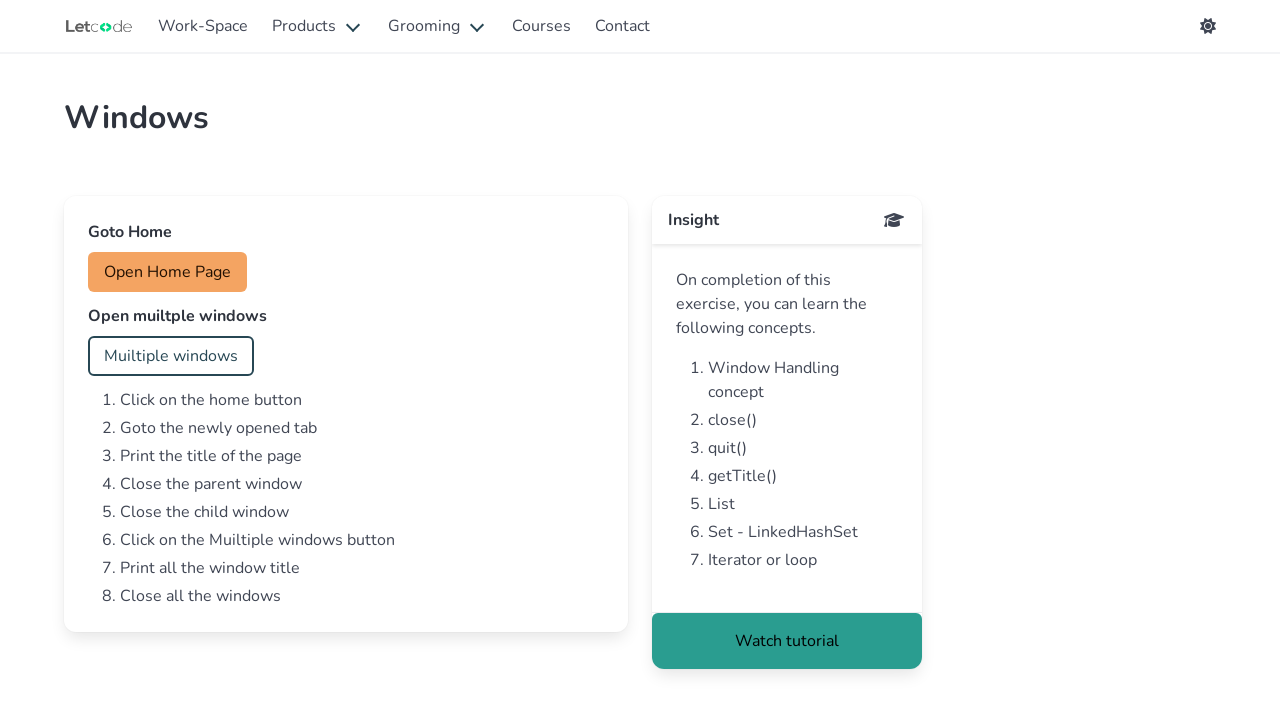

Set up dialog handler to accept alerts
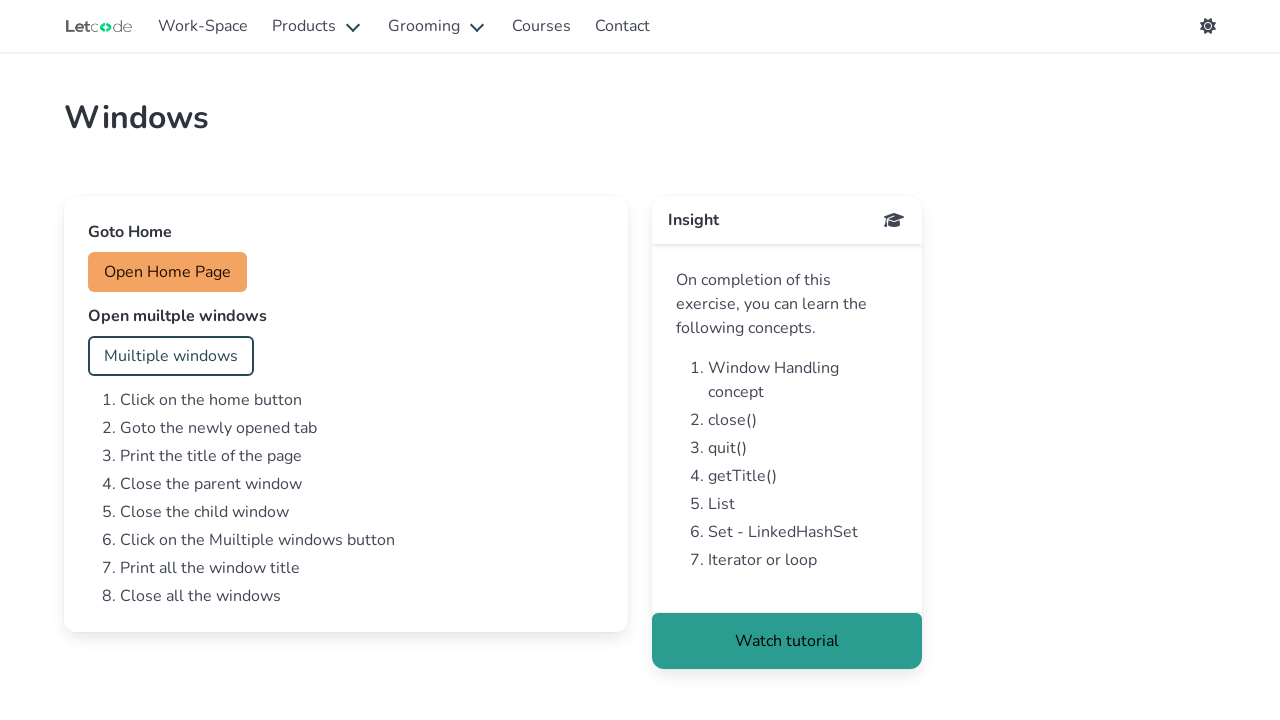

Waited for simple alert to be handled
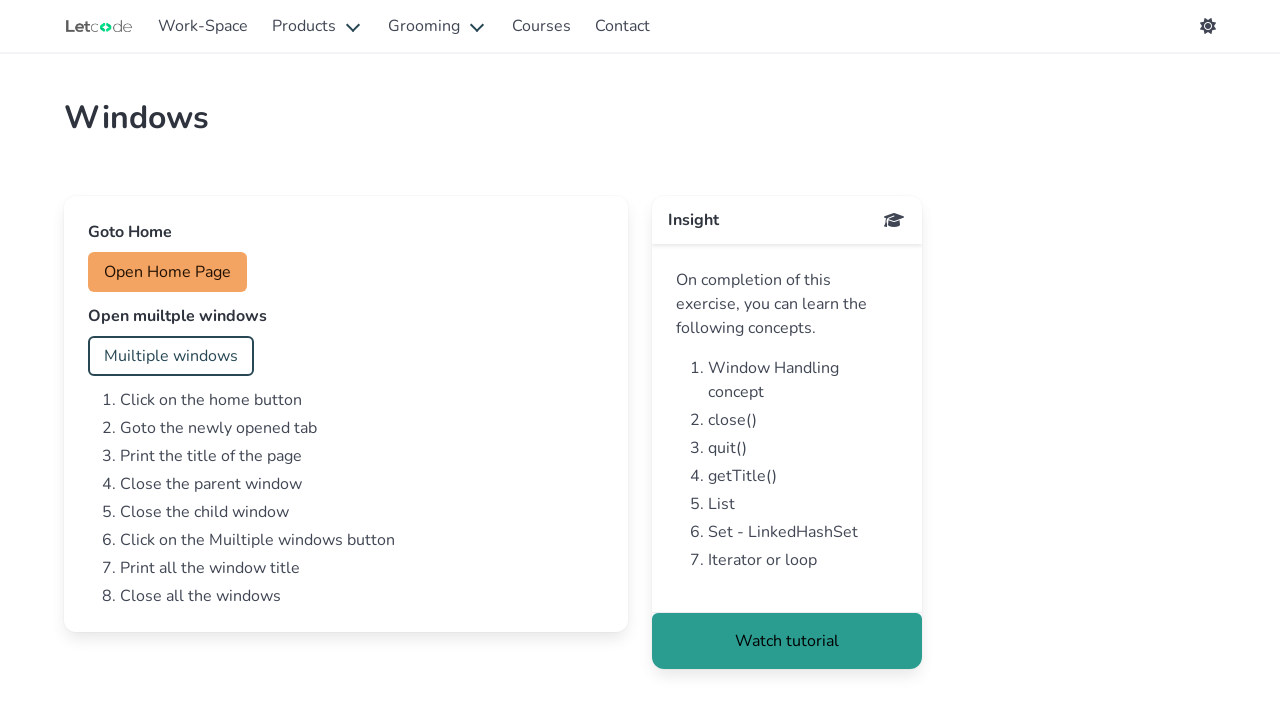

Clicked confirm button for confirmation alert at (154, 356) on #confirm
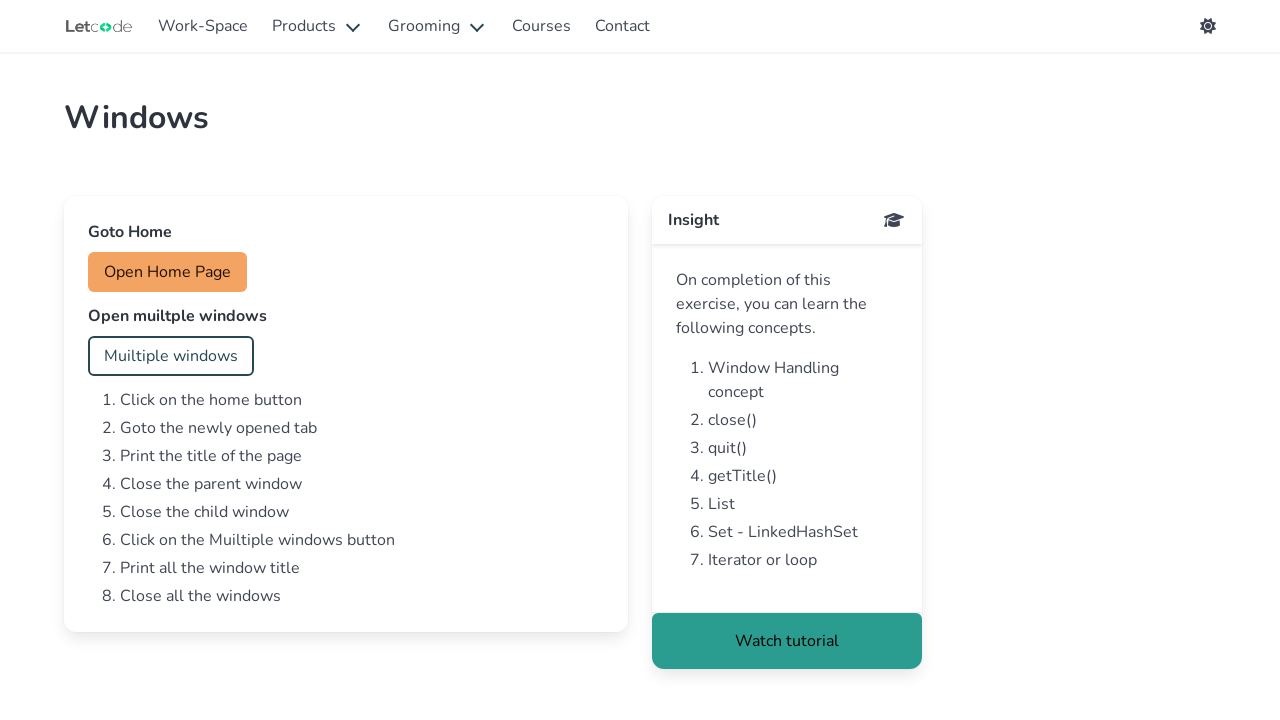

Waited for confirmation alert to be handled
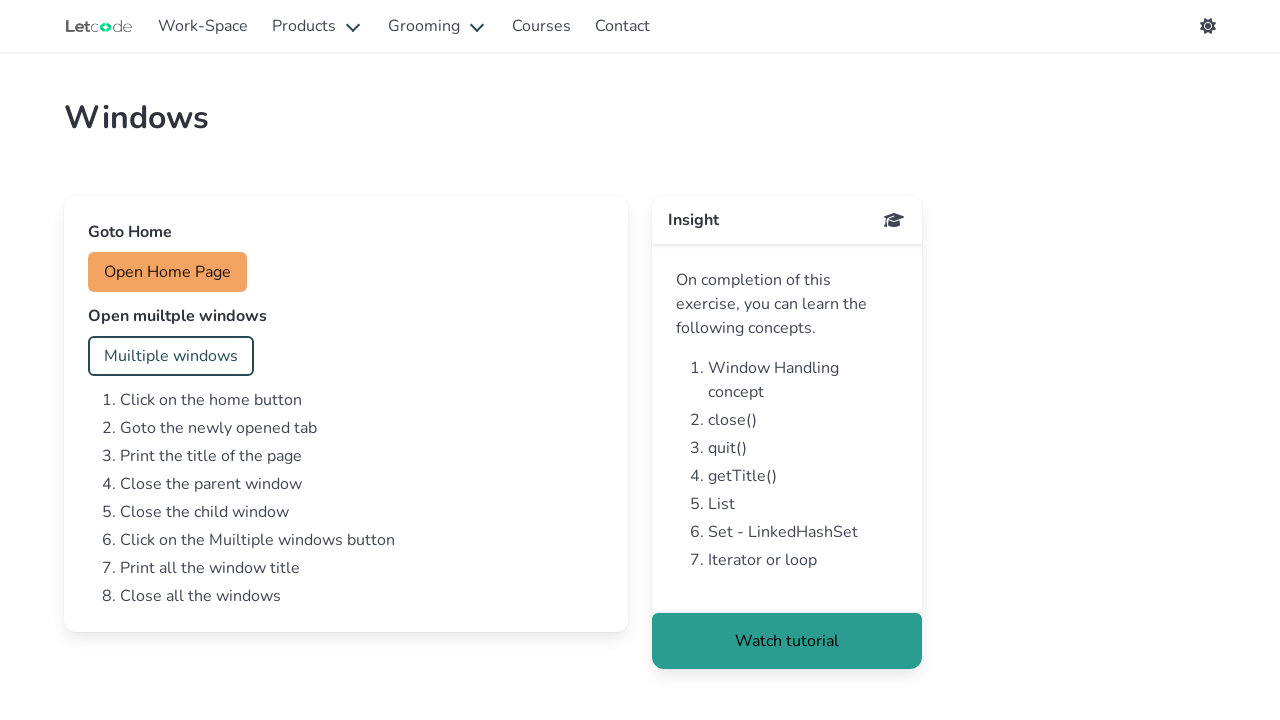

Clicked prompt button for prompt alert at (152, 440) on #prompt
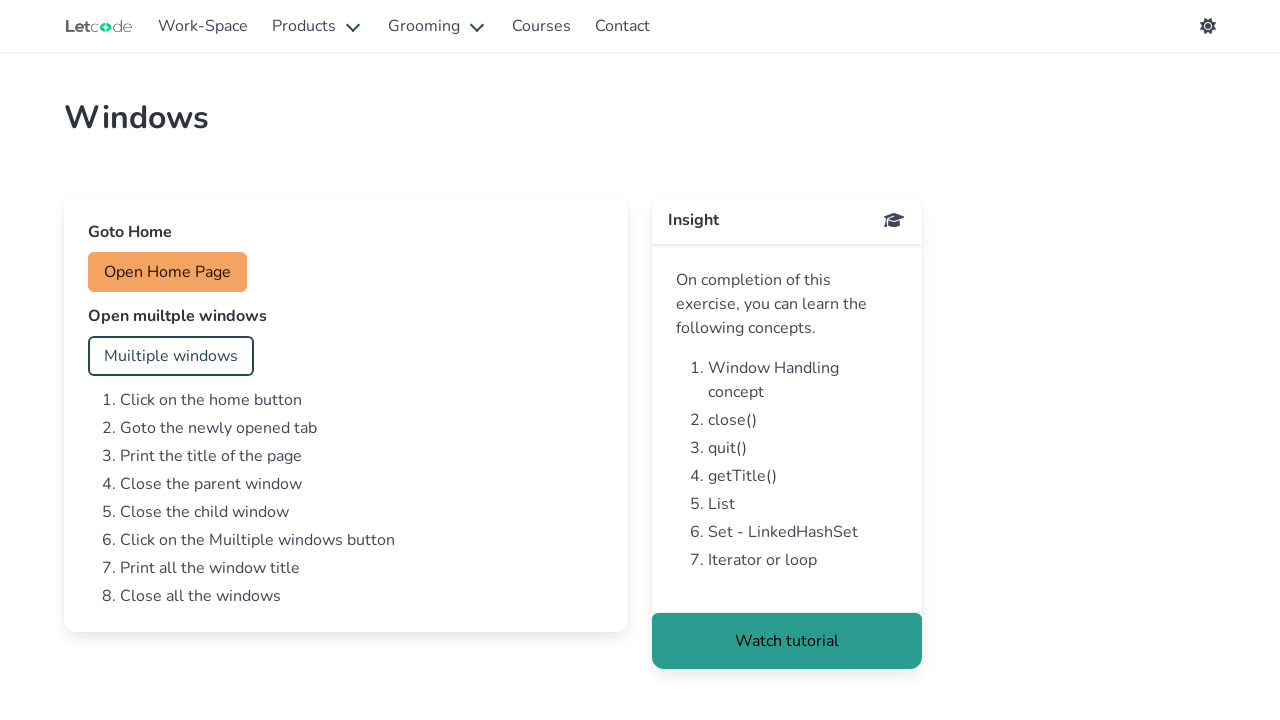

Waited for prompt alert to be handled
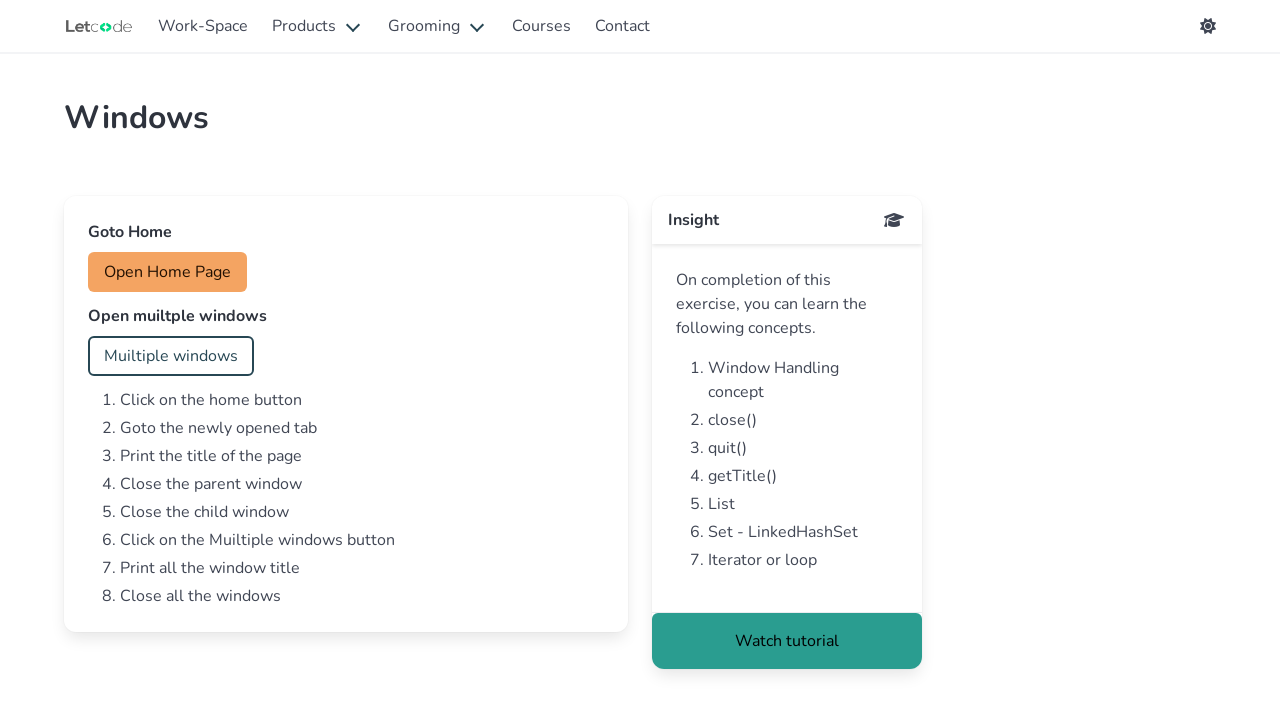

Checking page URL: https://letcode.in/dropdowns
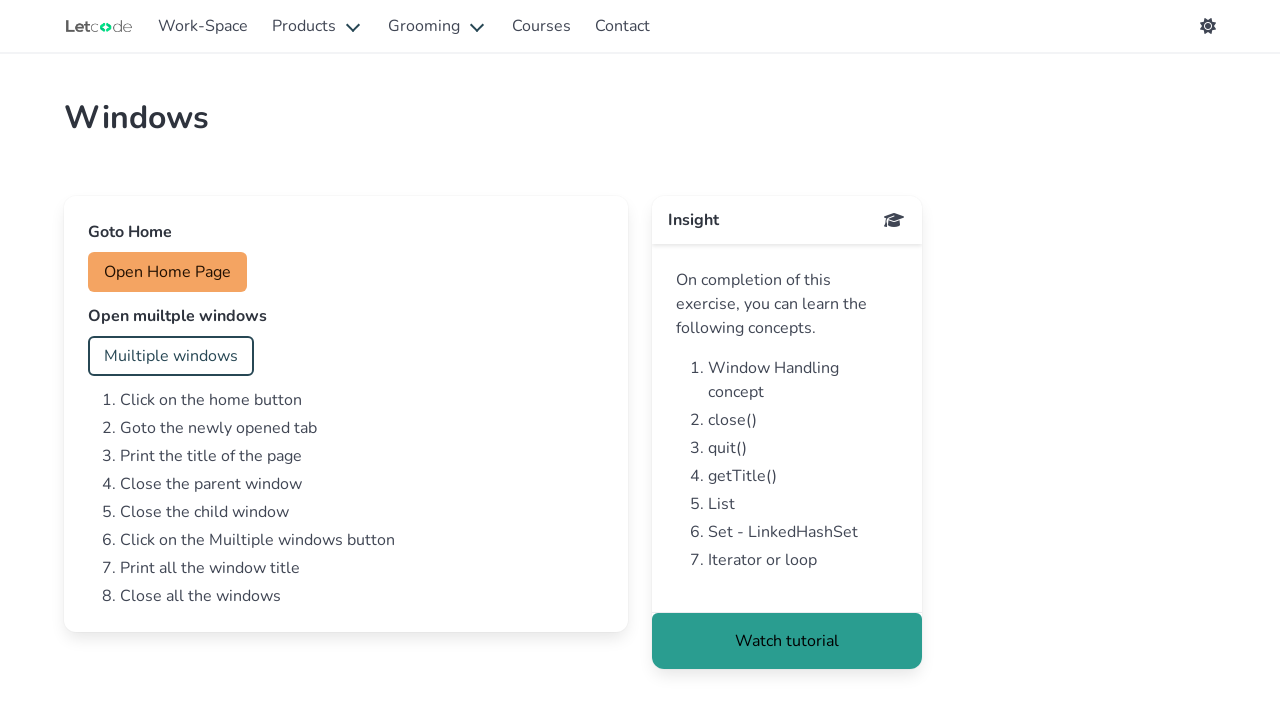

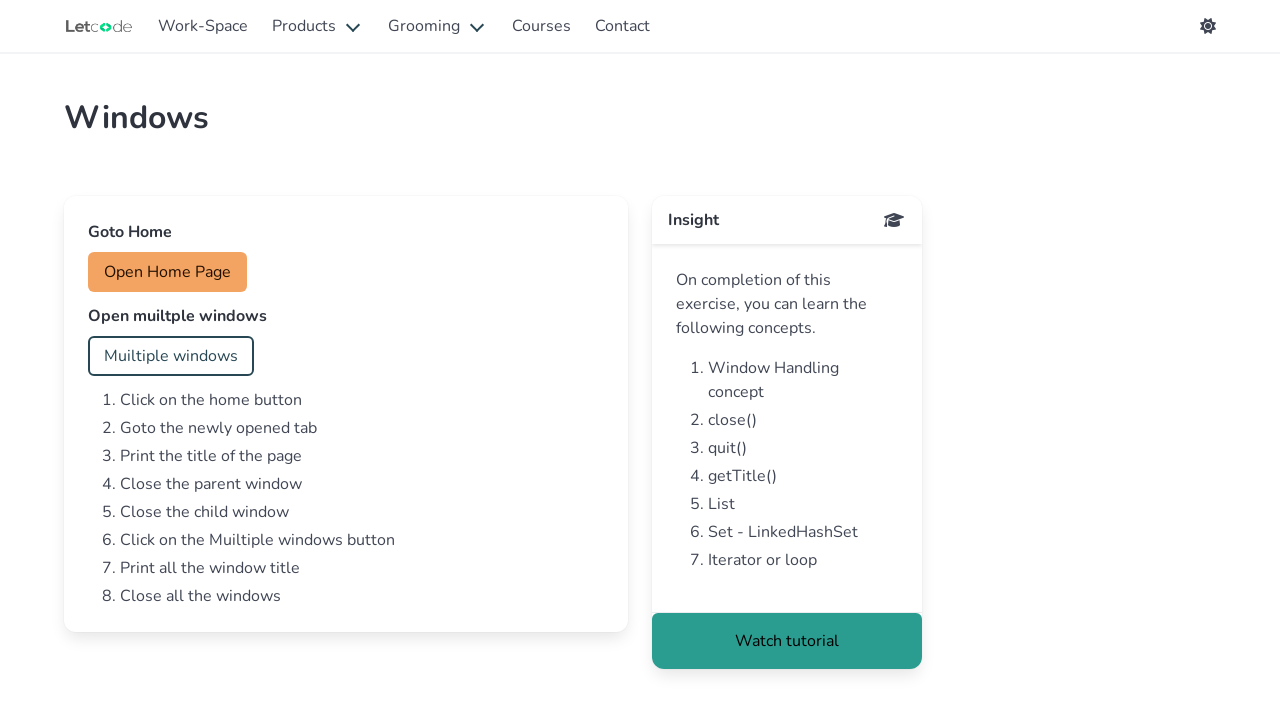